Tests keyboard key presses by sending SPACE and LEFT arrow keys to an input element and verifying the displayed result text shows which key was pressed.

Starting URL: http://the-internet.herokuapp.com/key_presses

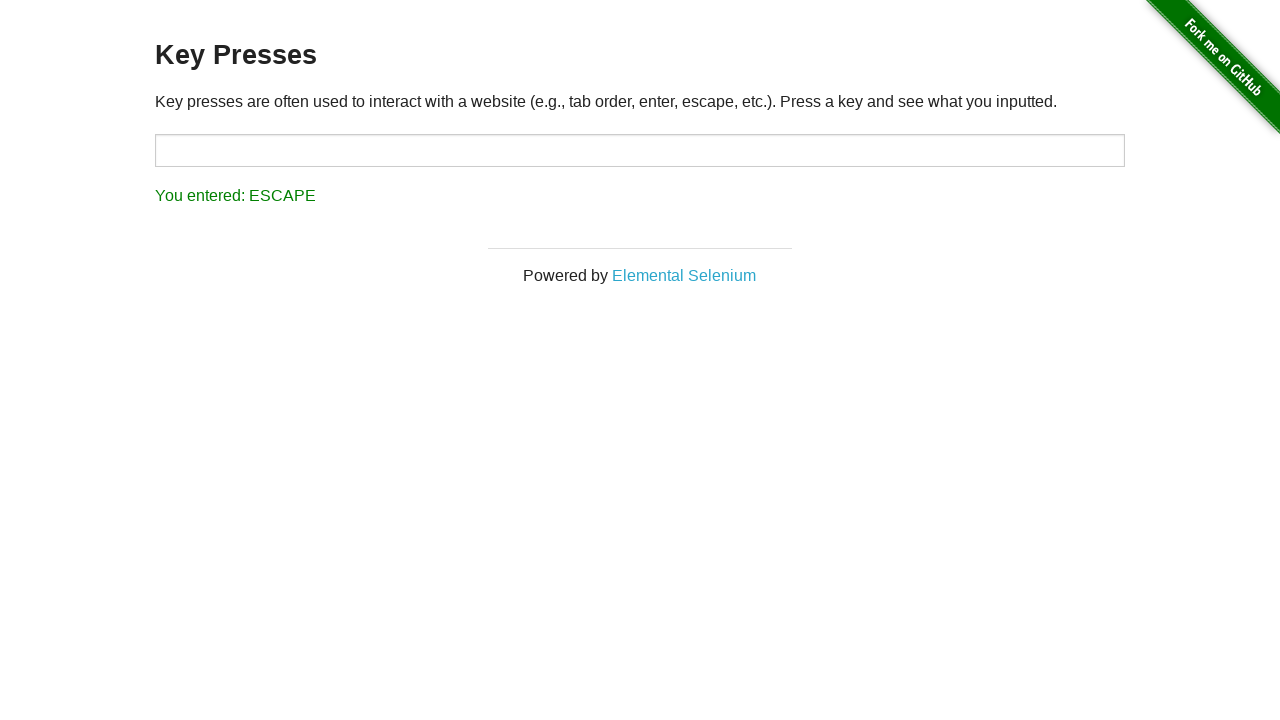

Pressed SPACE key on target input element on #target
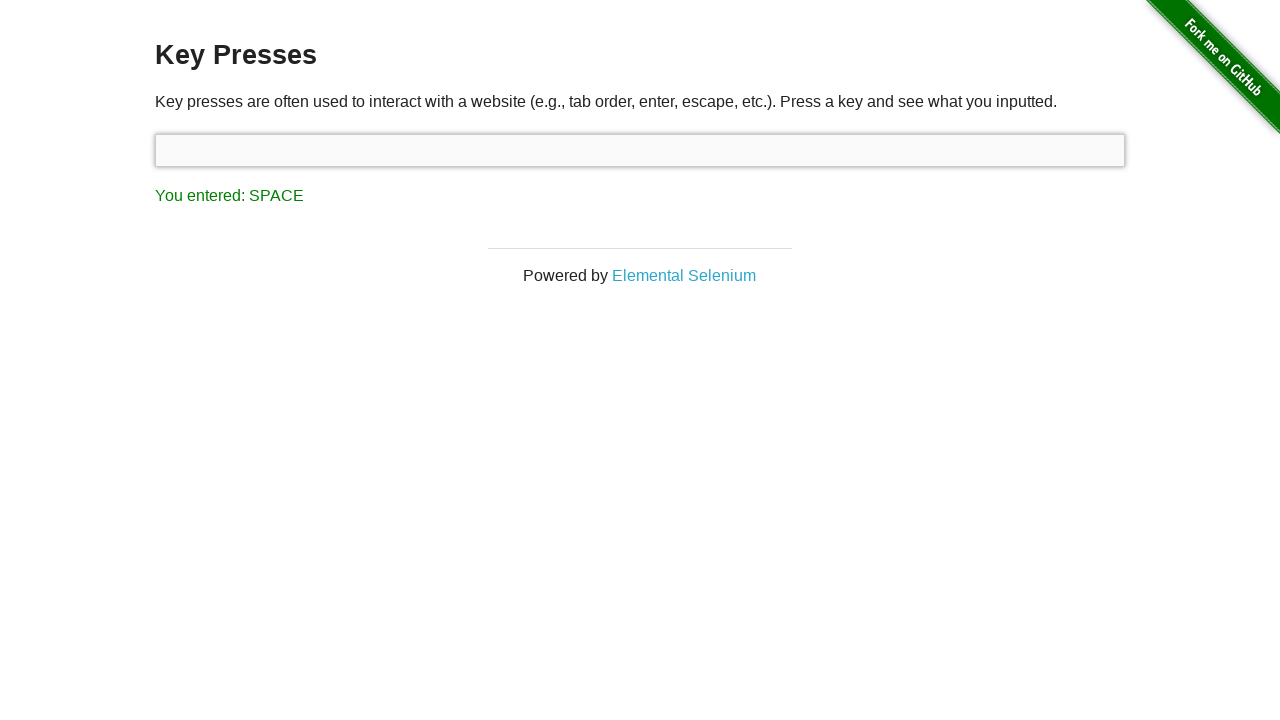

Retrieved result text after SPACE key press
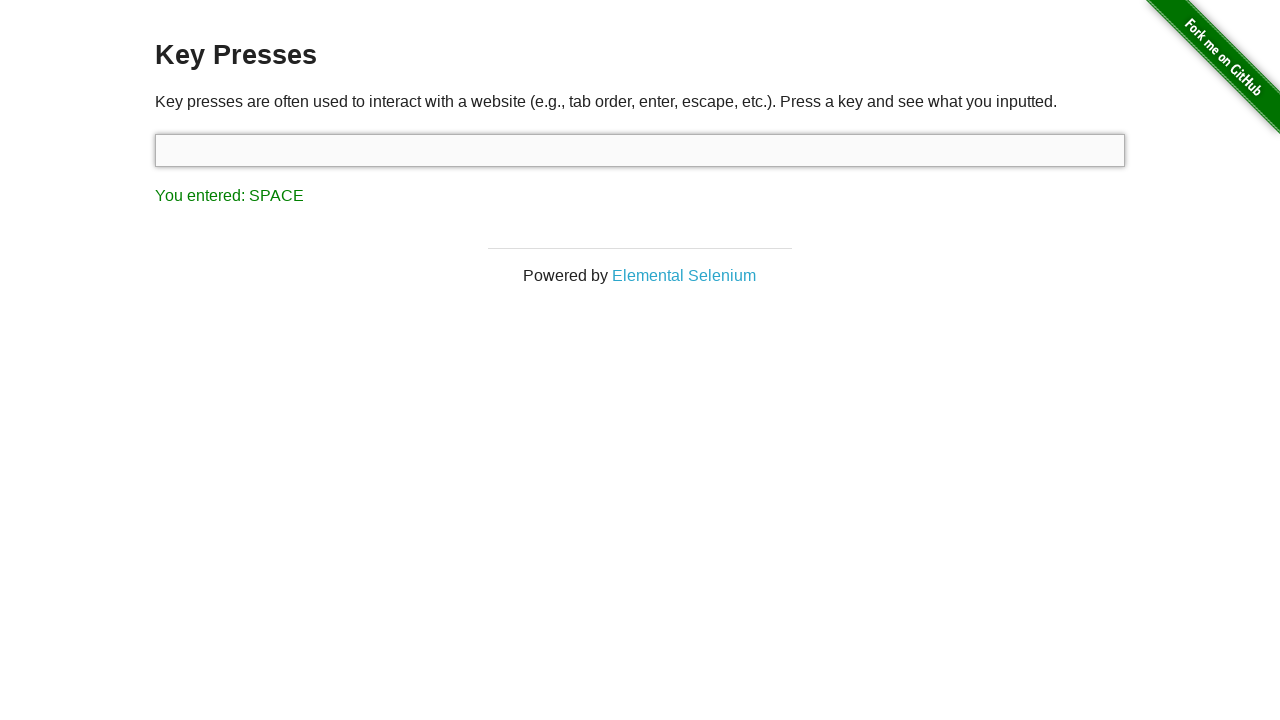

Verified result text shows 'You entered: SPACE'
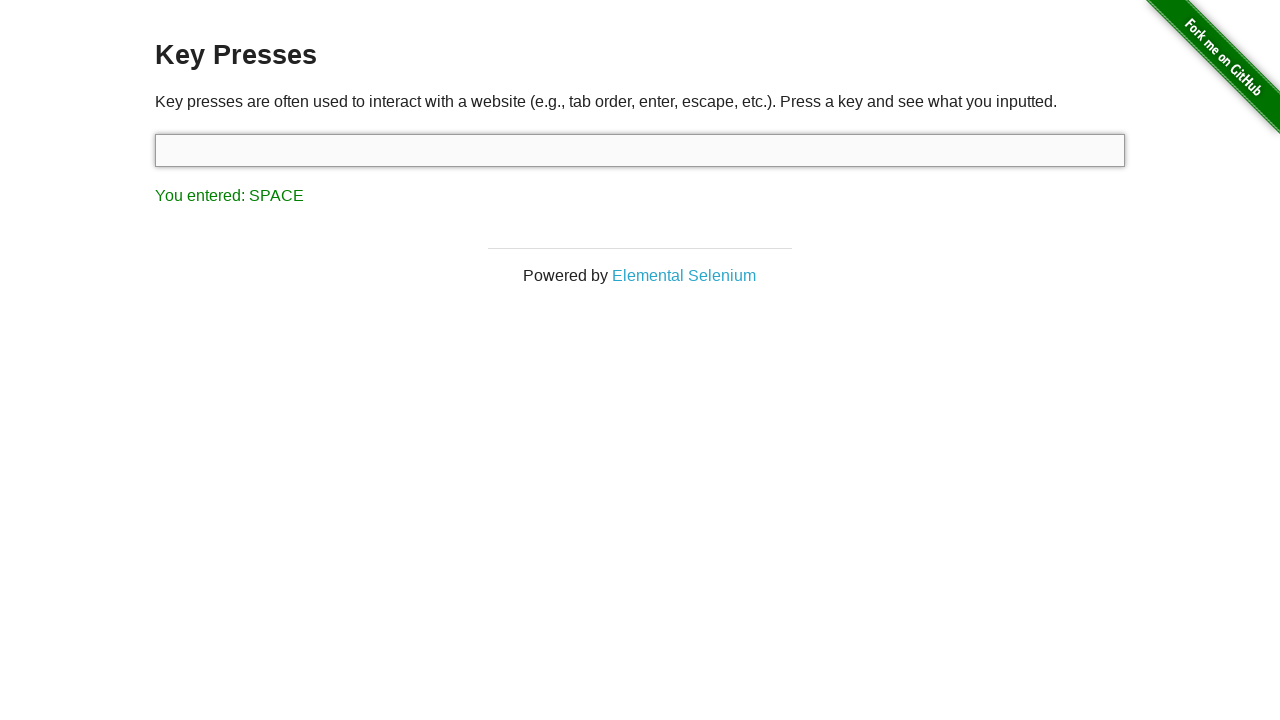

Pressed LEFT arrow key on currently focused element
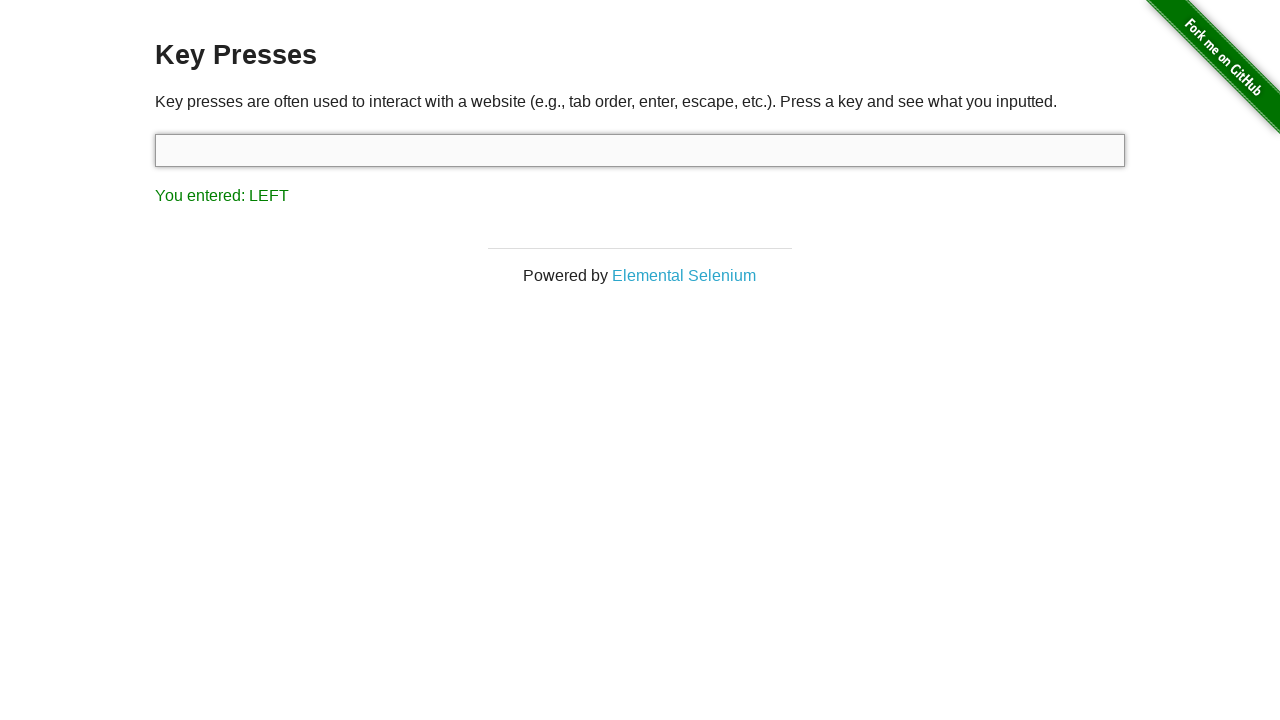

Retrieved result text after LEFT arrow key press
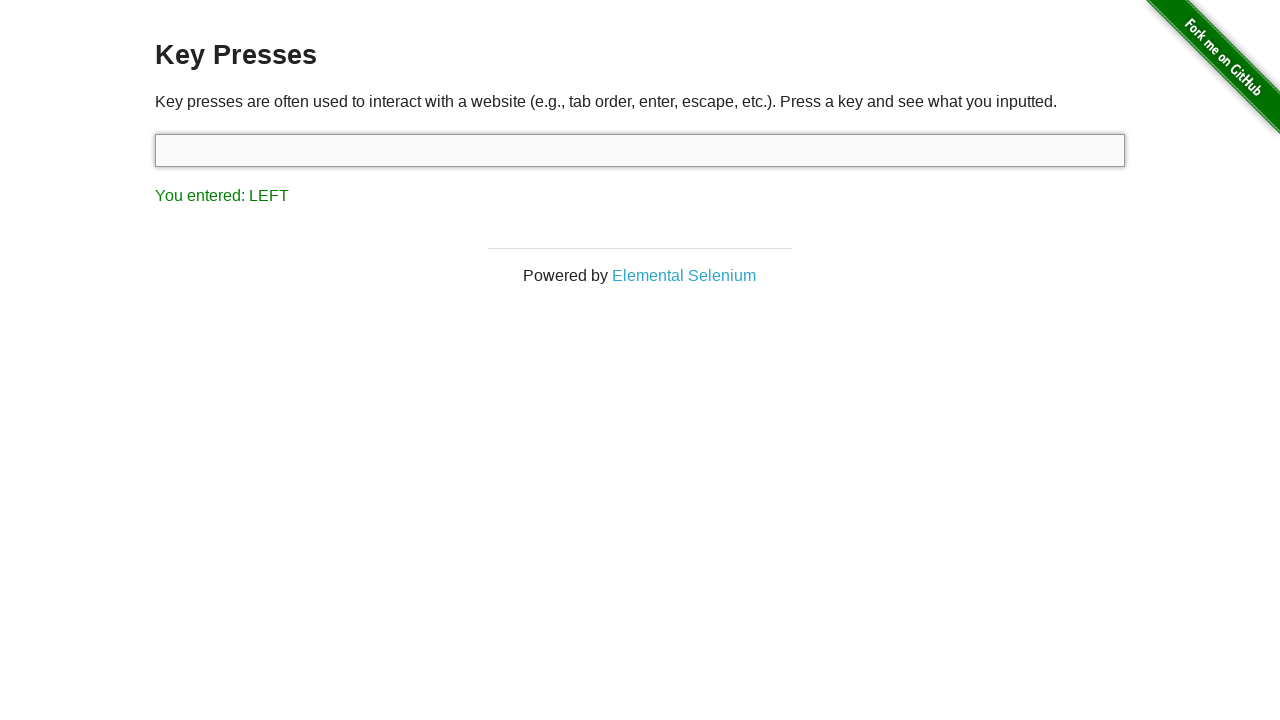

Verified result text shows 'You entered: LEFT'
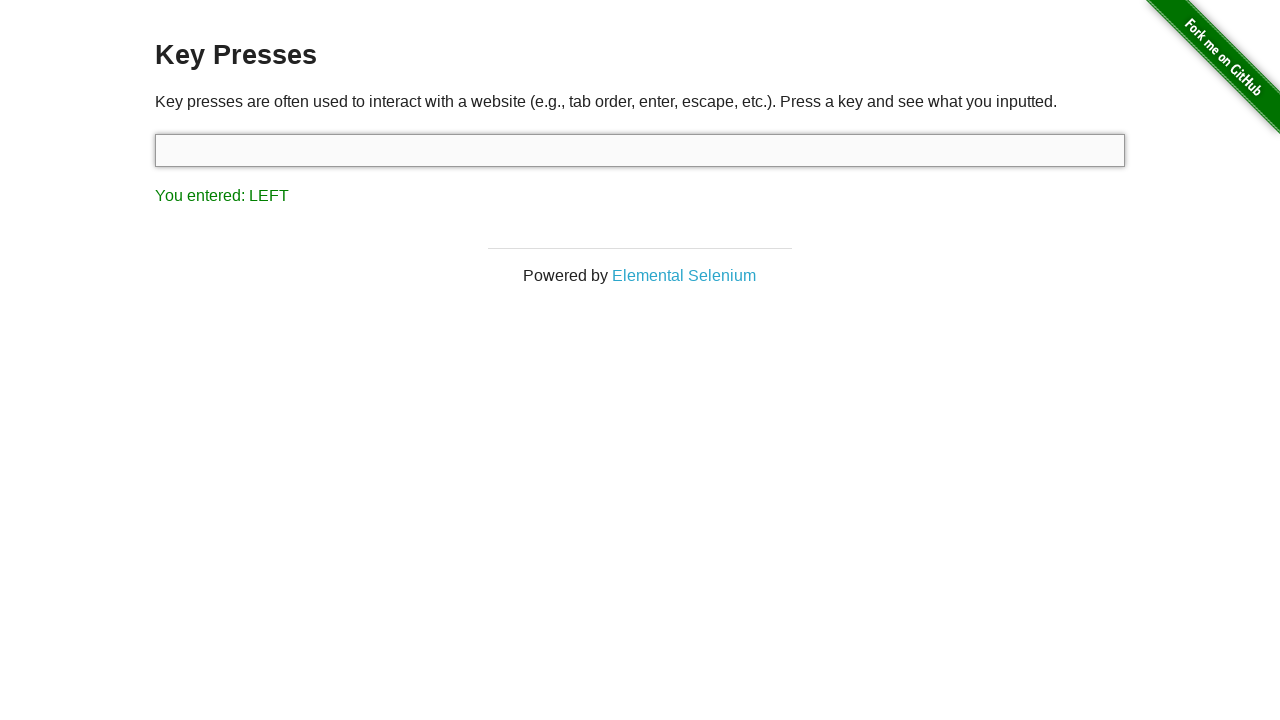

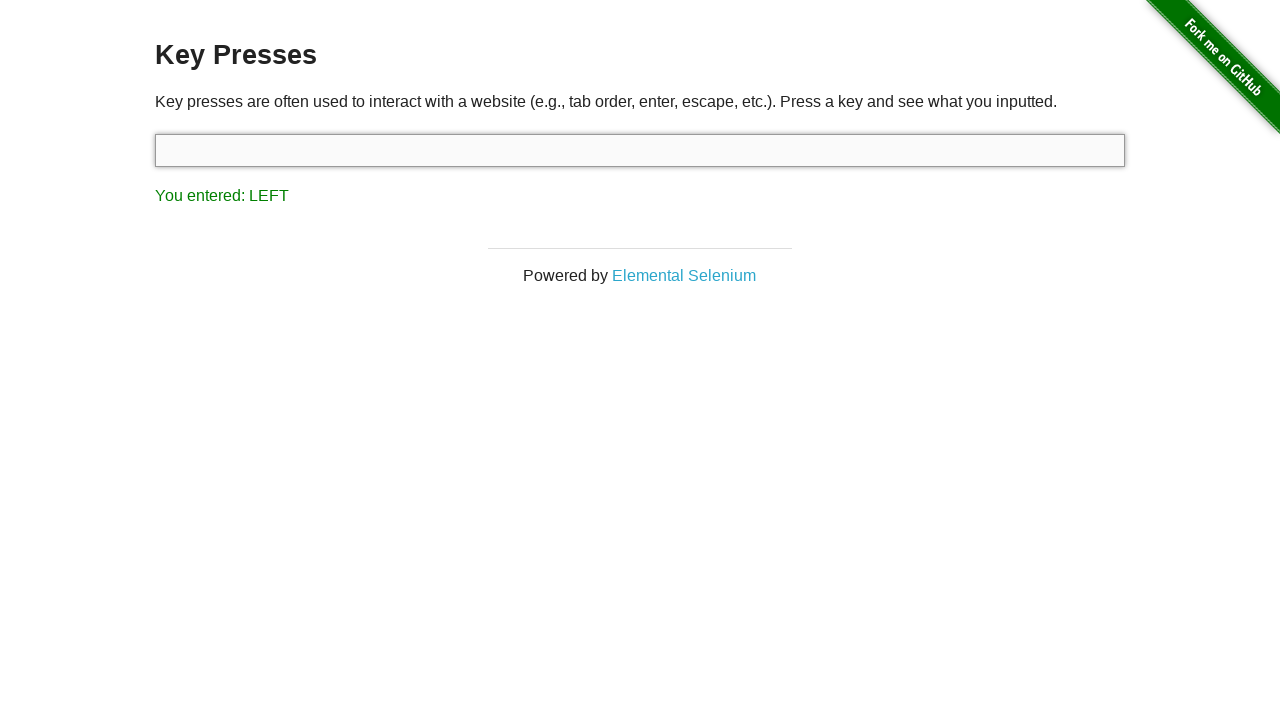